Tests registration form by filling required fields and submitting the form to verify successful registration

Starting URL: http://suninjuly.github.io/registration1.html

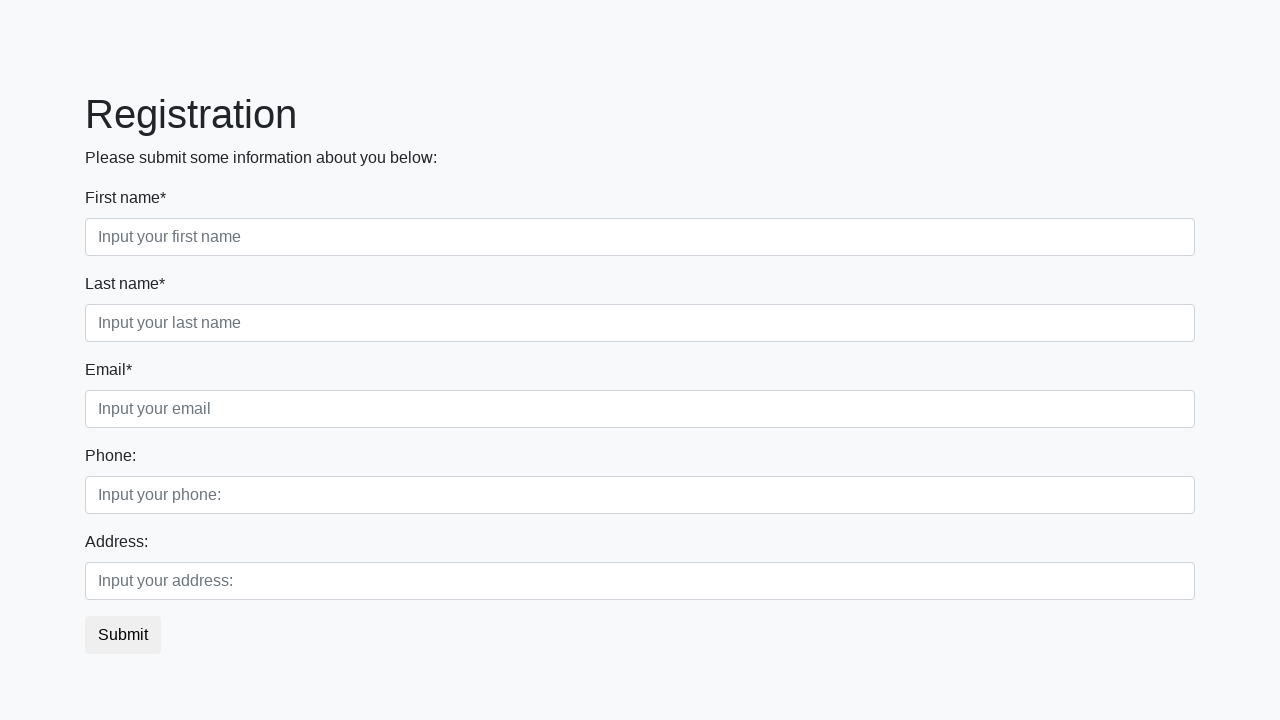

Filled first name field with 'John Doe' on .first_block input.first
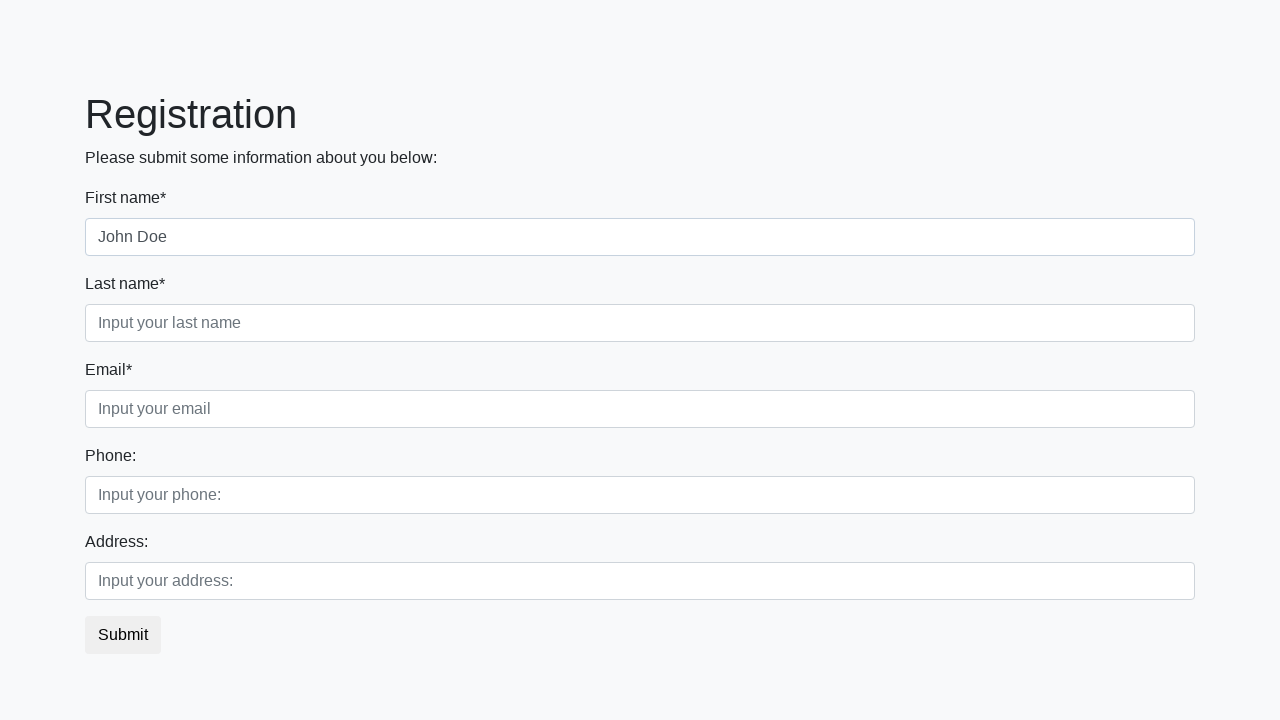

Filled email field with 'john.doe@example.com' on .first_block input.second
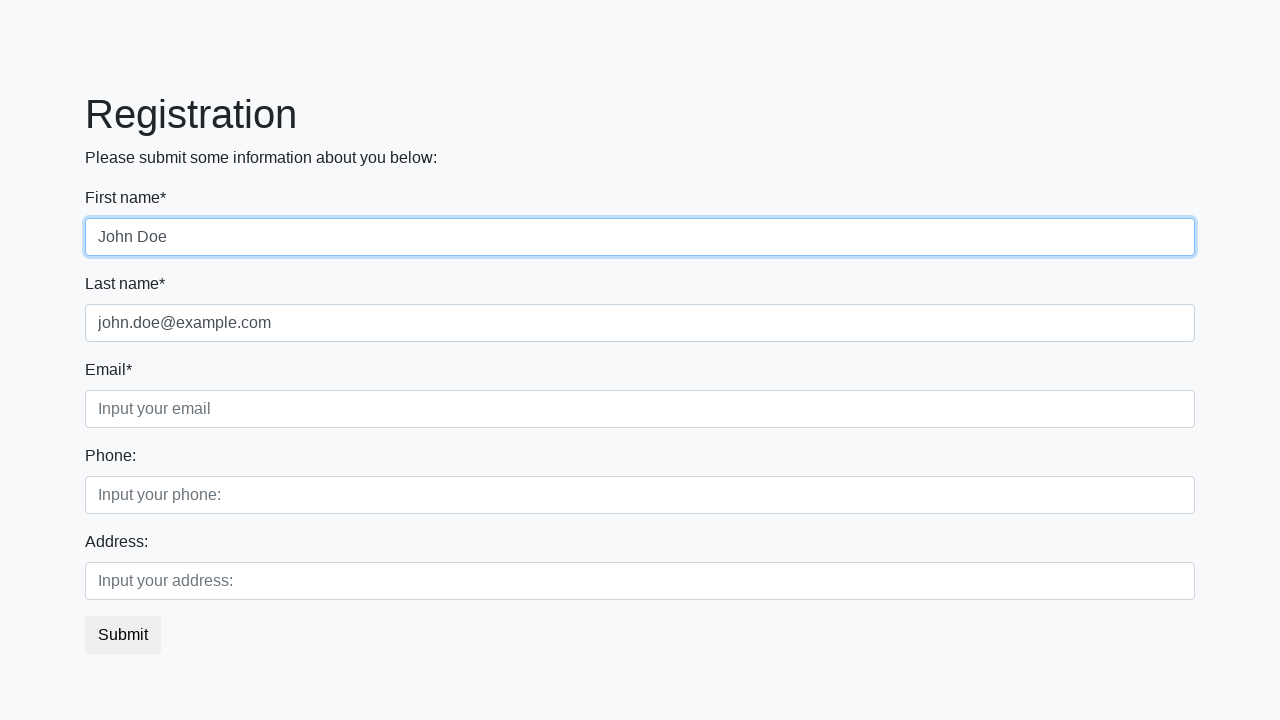

Filled phone number field with '+1234567890' on .first_block input.third
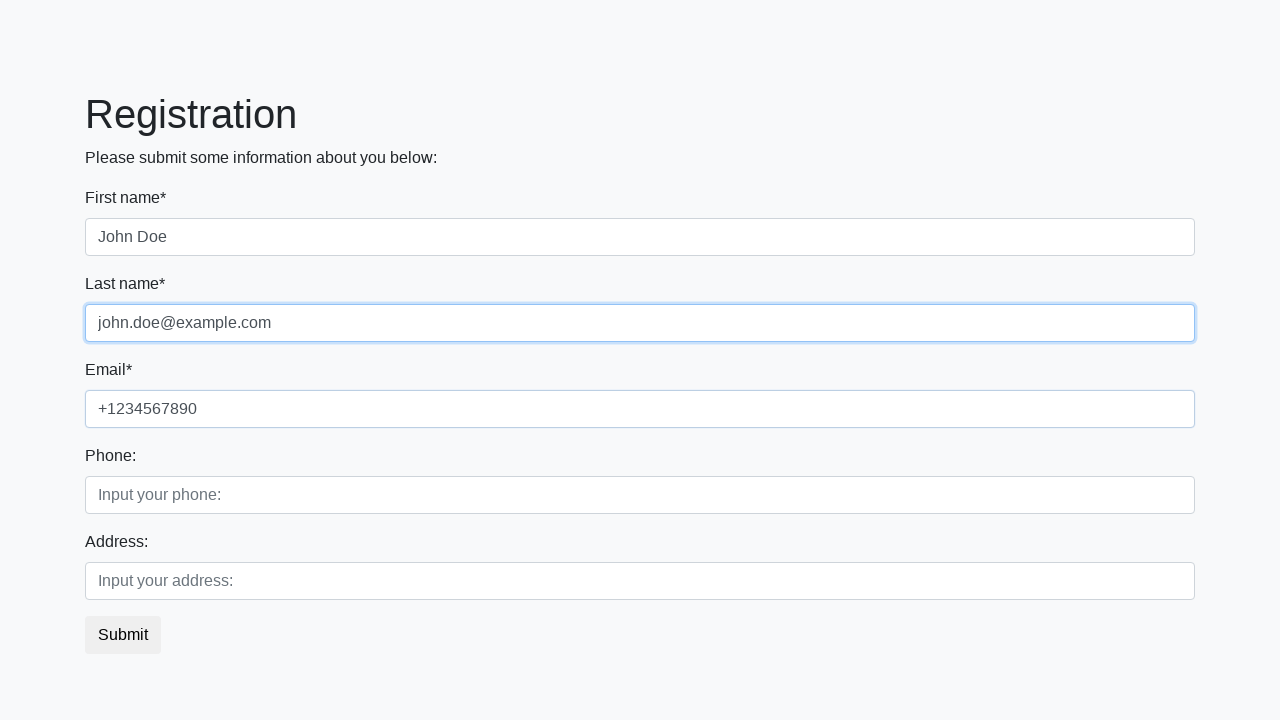

Clicked submit button to submit registration form at (123, 635) on button.btn
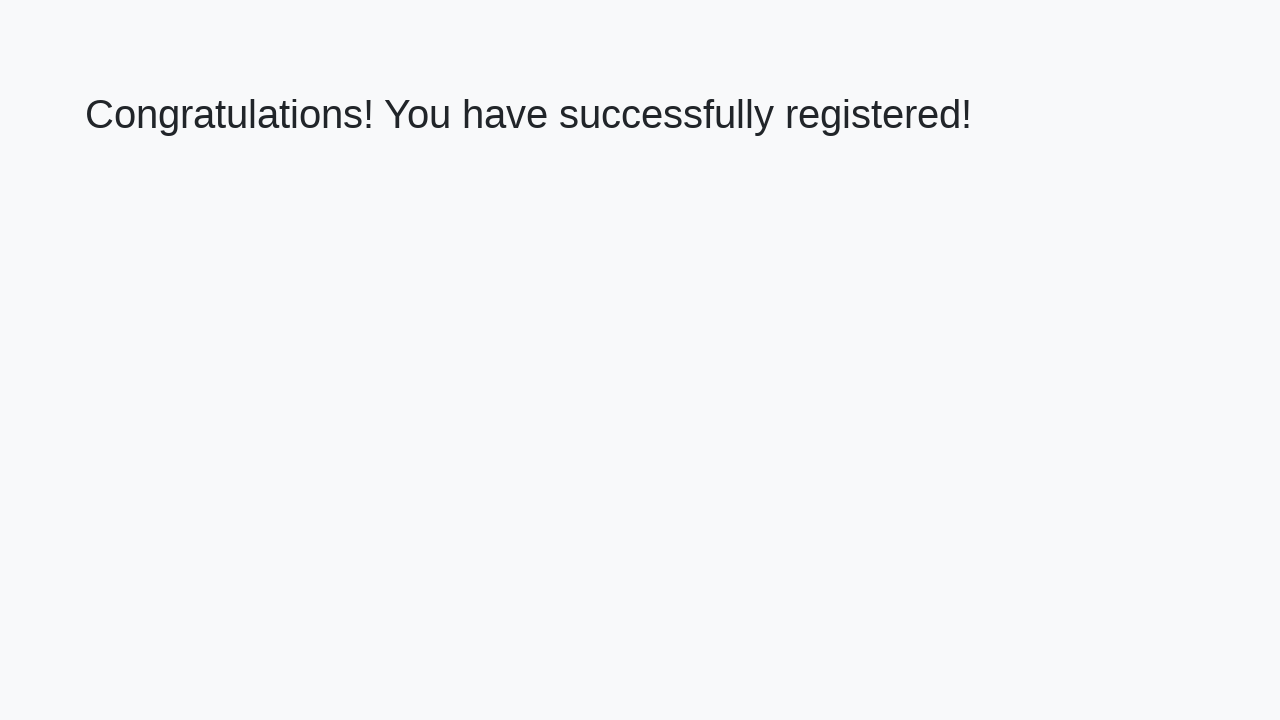

Success message loaded - registration completed
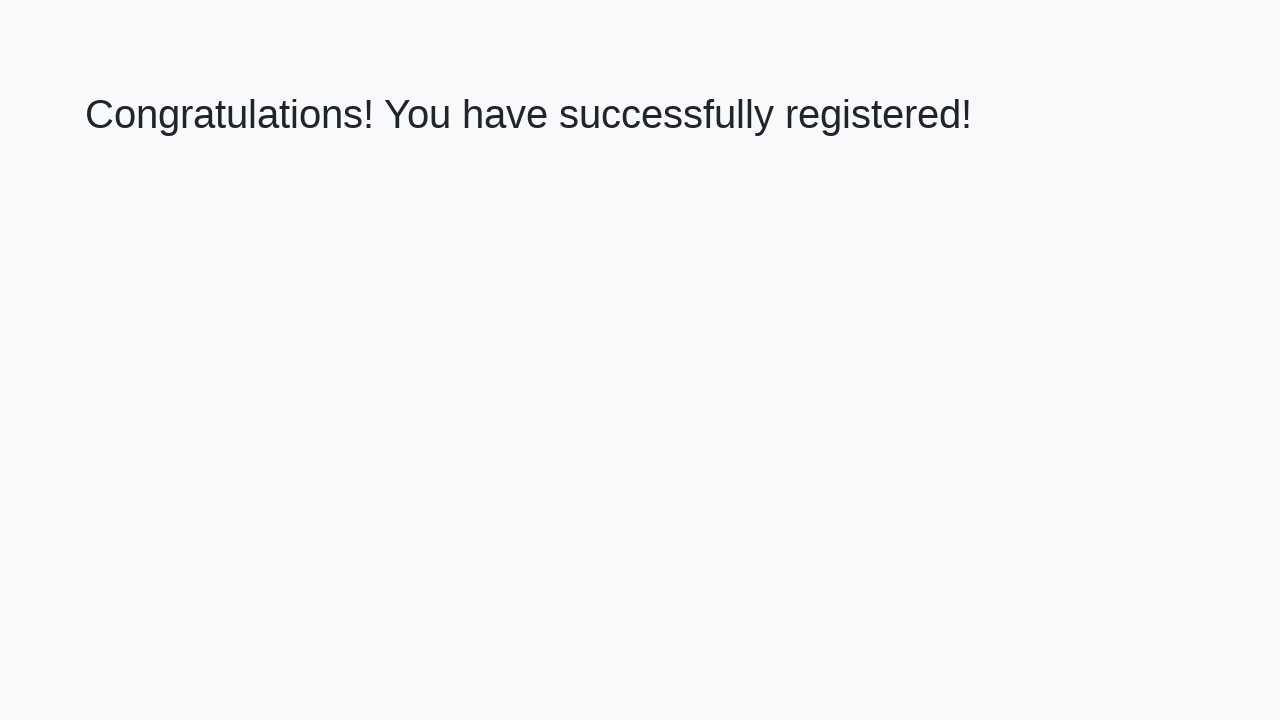

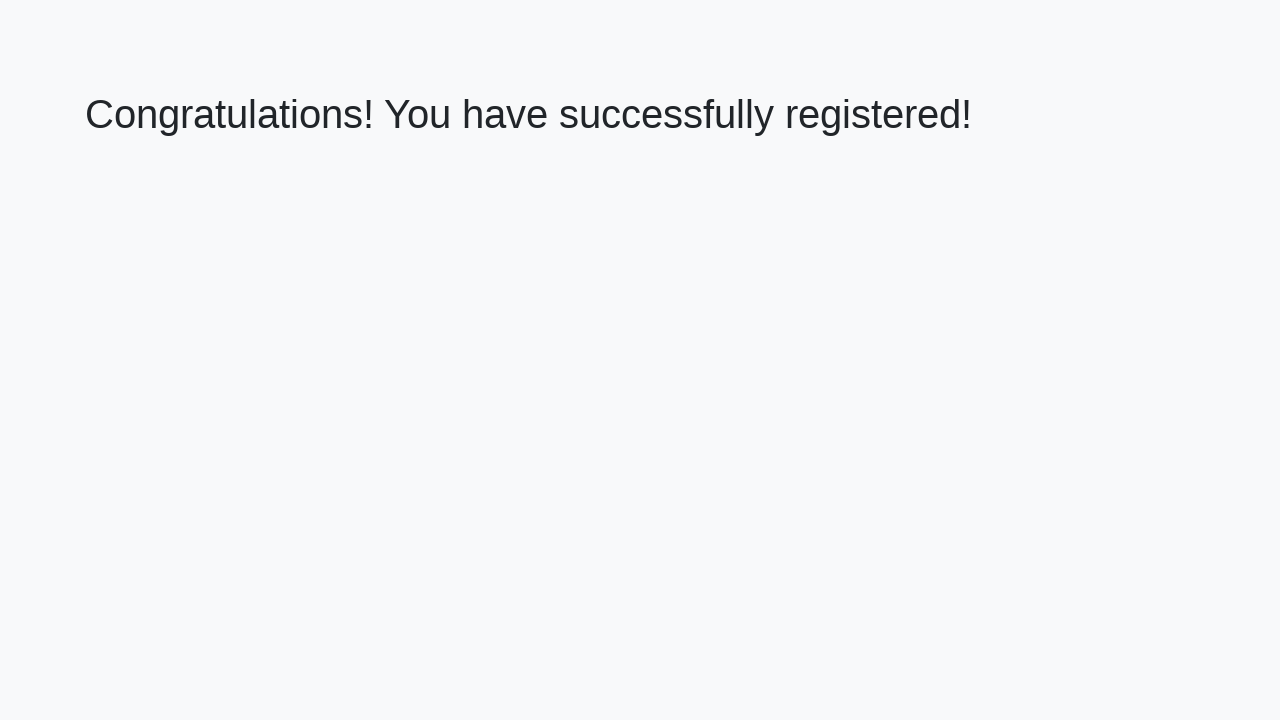